Tests alert popup handling by navigating to the alerts page, clicking on the confirm box button, and accepting the alert

Starting URL: https://demo.automationtesting.in/Alerts.html

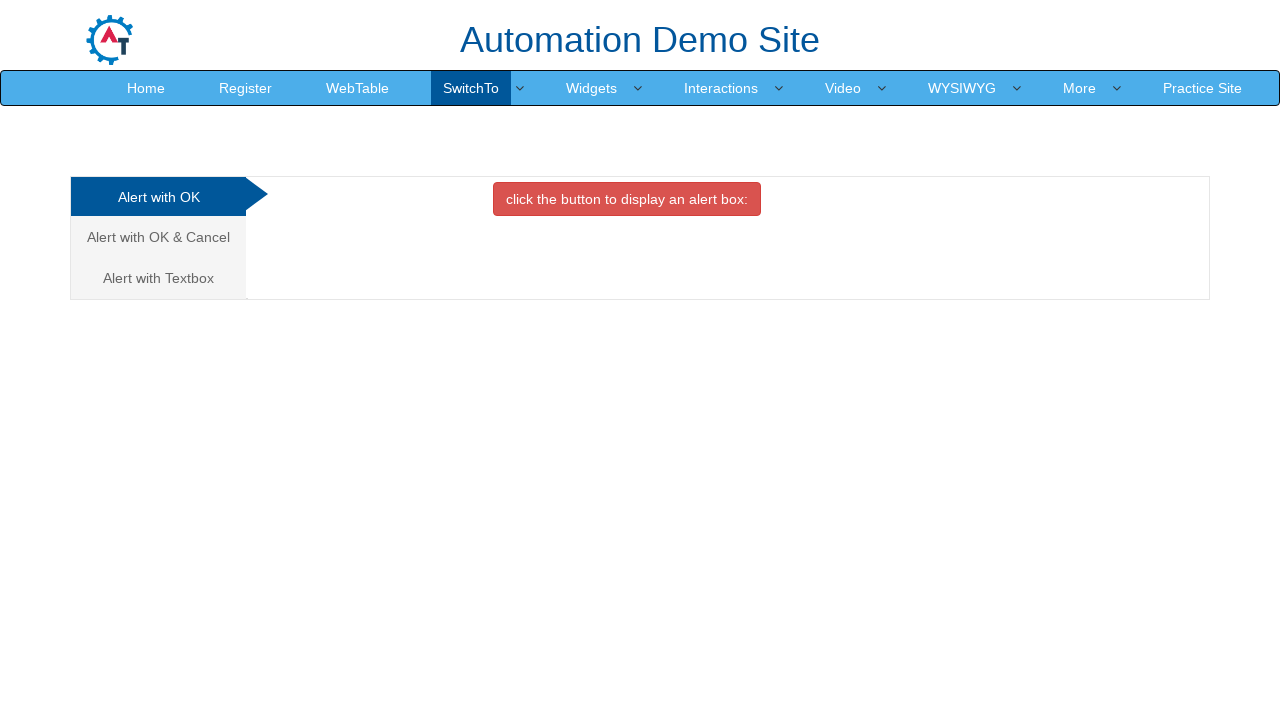

Clicked on 'Alert with OK & Cancel' tab at (158, 237) on xpath=//a[text()='Alert with OK & Cancel ']
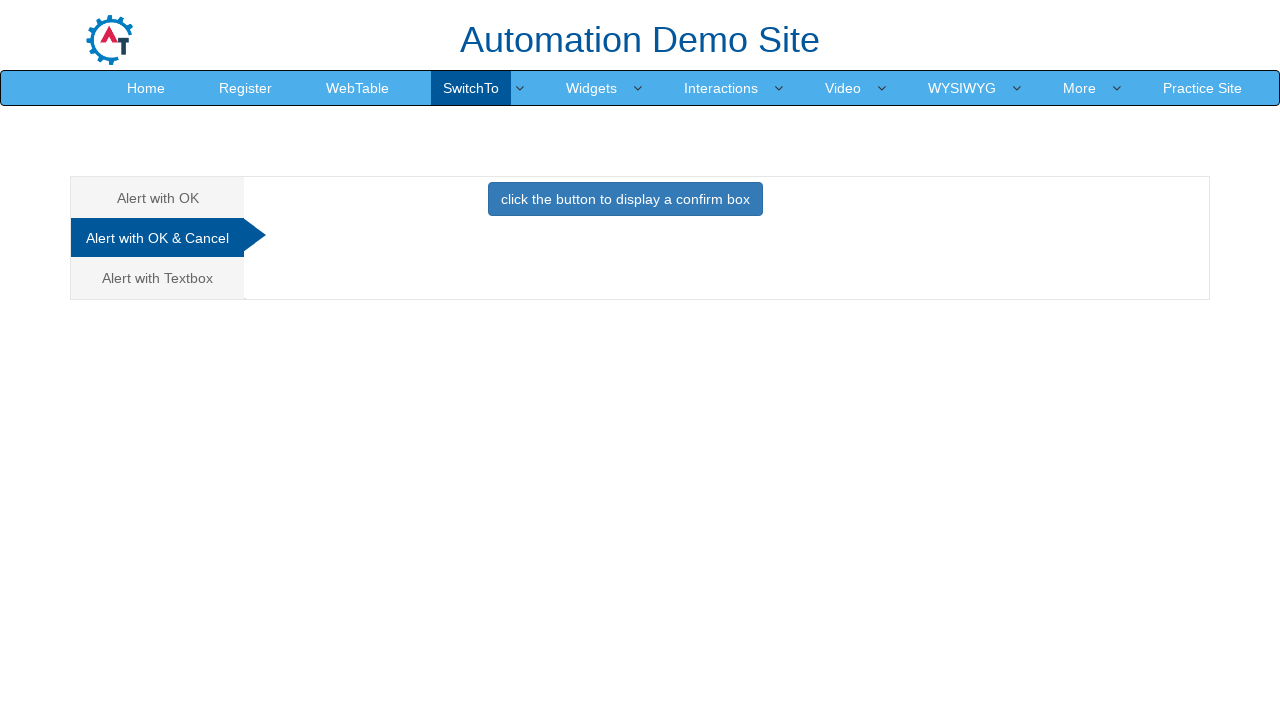

Clicked button to display confirm box at (625, 199) on xpath=//button[contains(text(),'click the button to display a confirm box')]
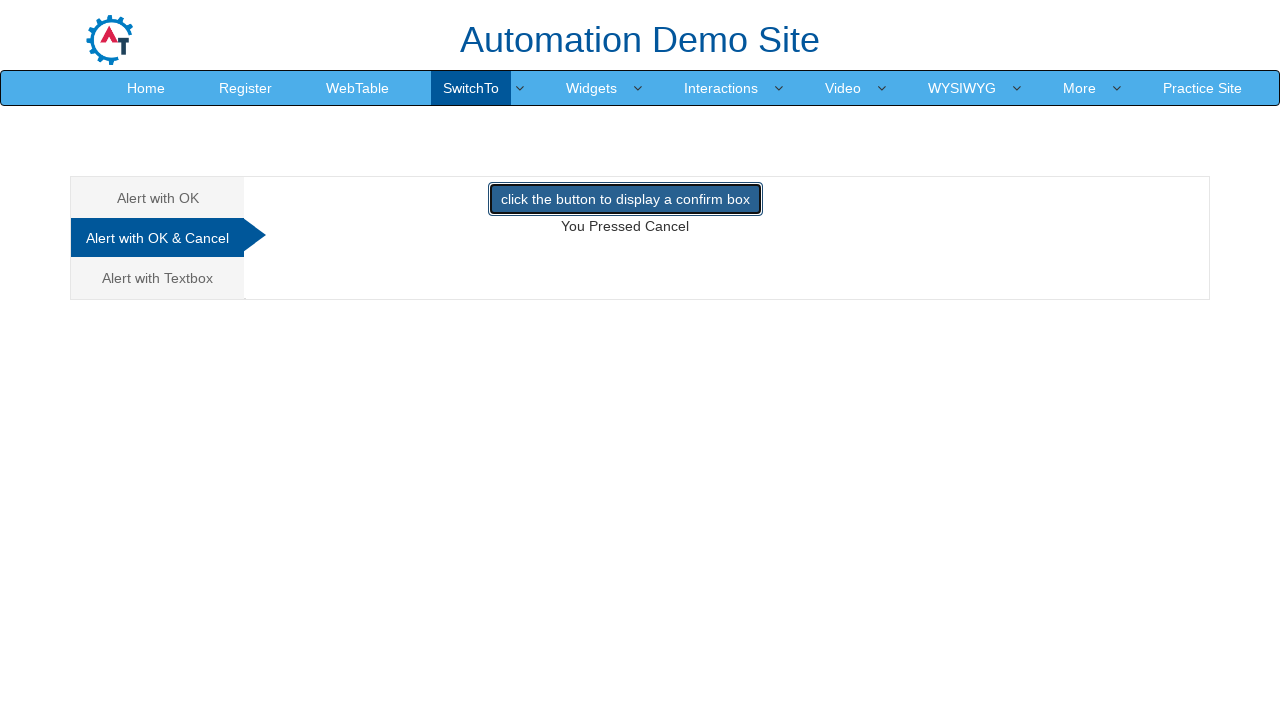

Alert dialog accepted
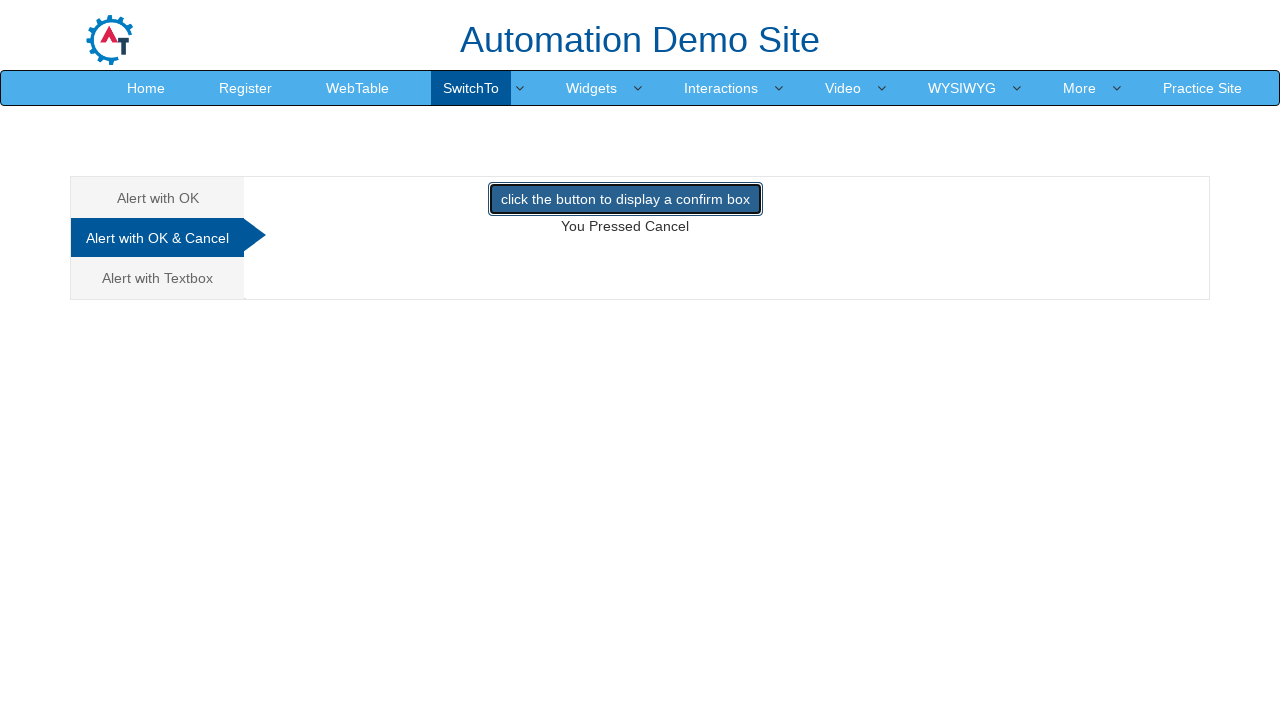

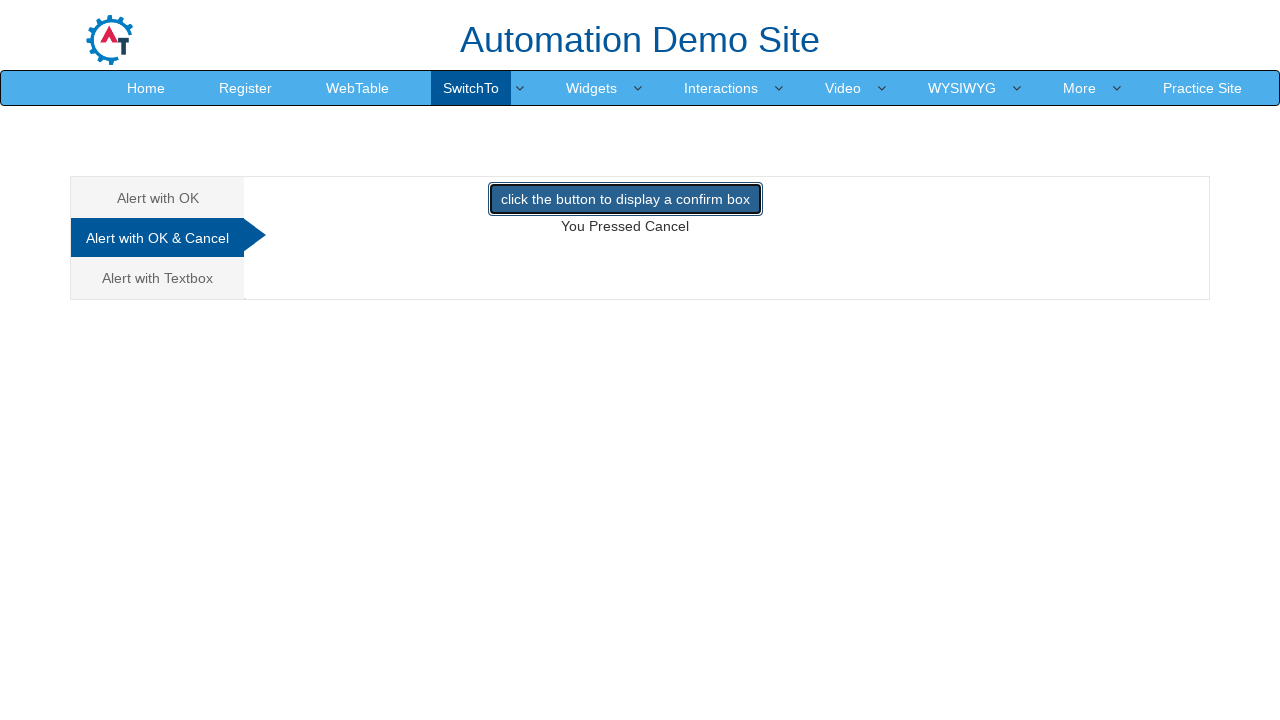